Tests e-commerce shopping flow on GreenKart by adding specific products (Cucumber, Brocolli, Carrot, Tomato) to cart, applying a promo code, selecting country, and completing the checkout process.

Starting URL: https://rahulshettyacademy.com/seleniumPractise/#/

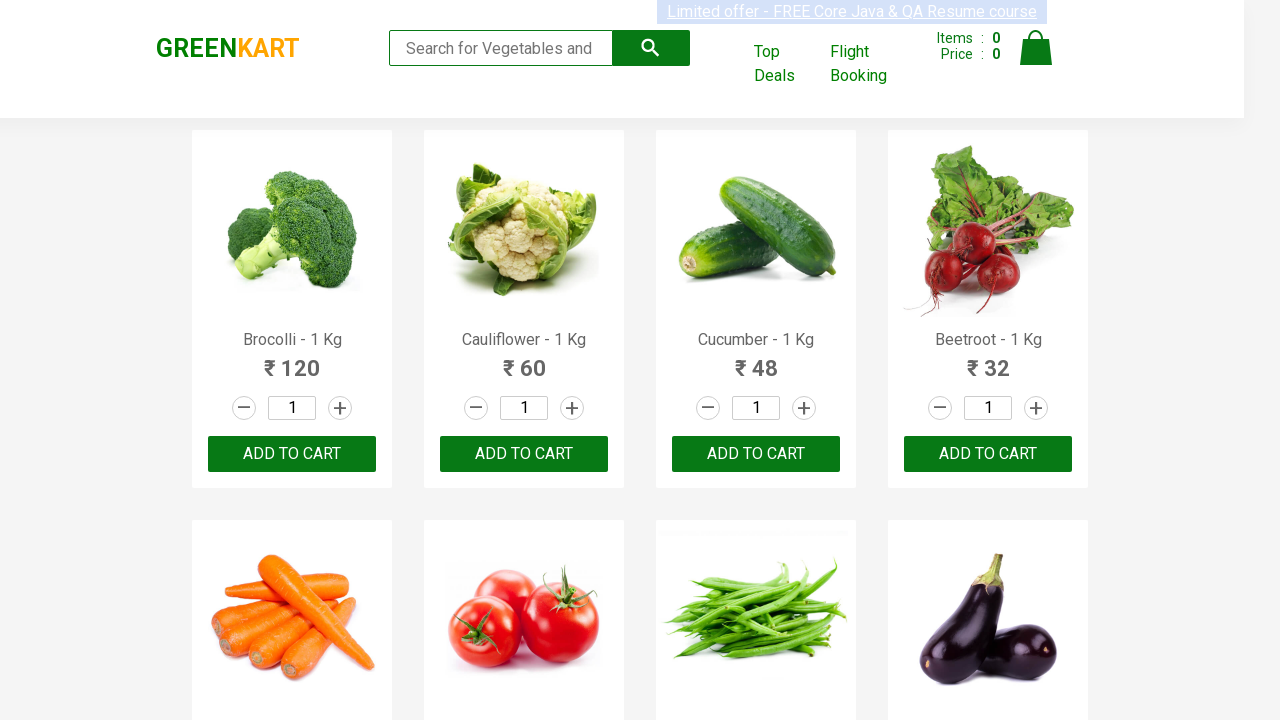

Waited for product list to load
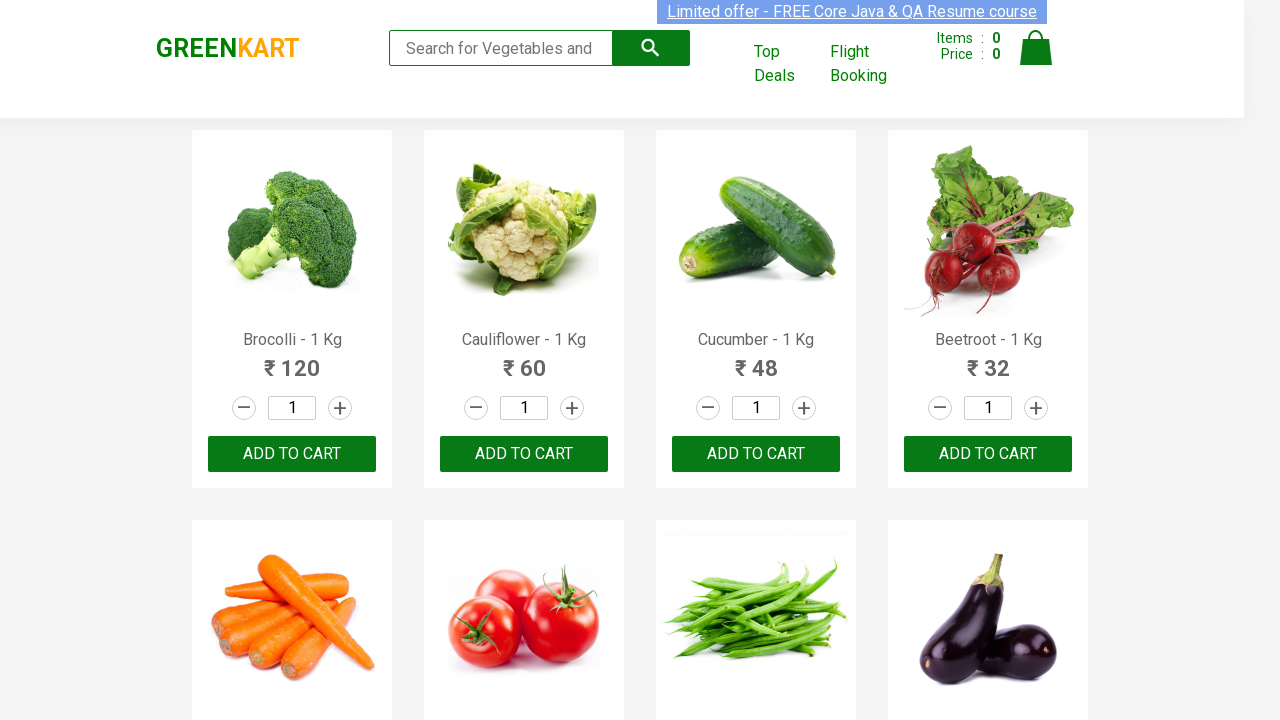

Retrieved all product name elements
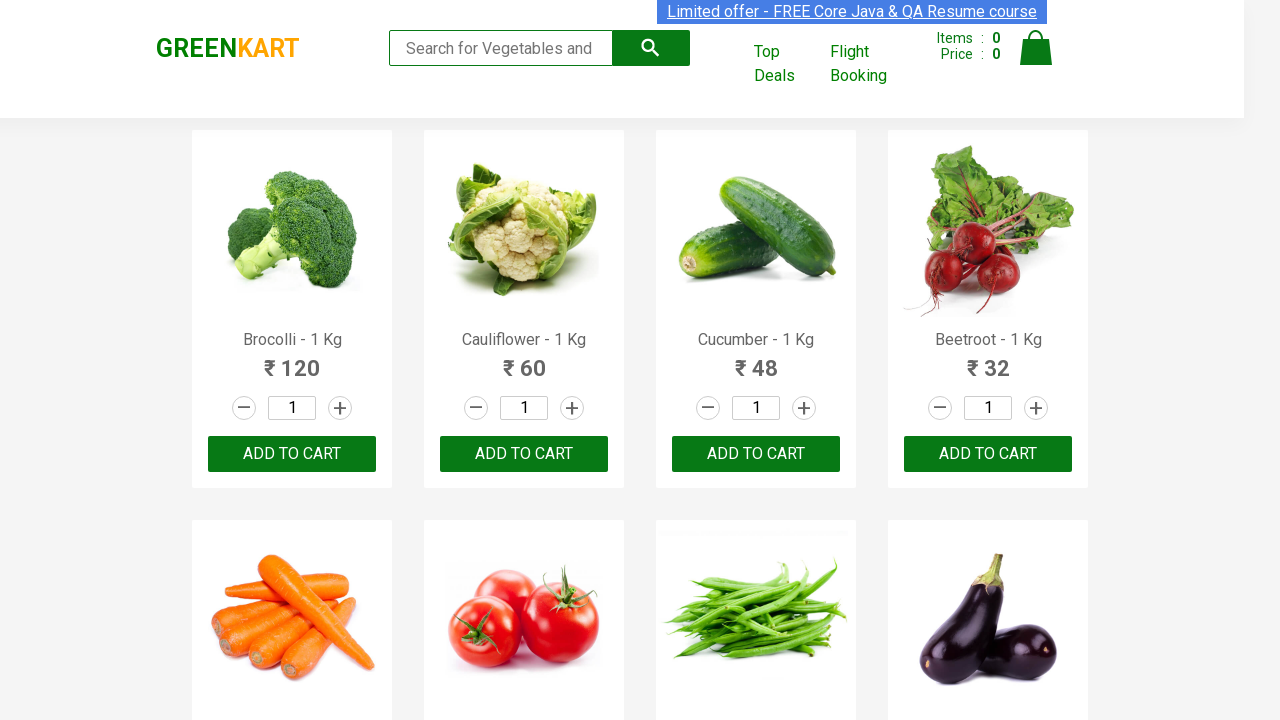

Retrieved all add to cart buttons
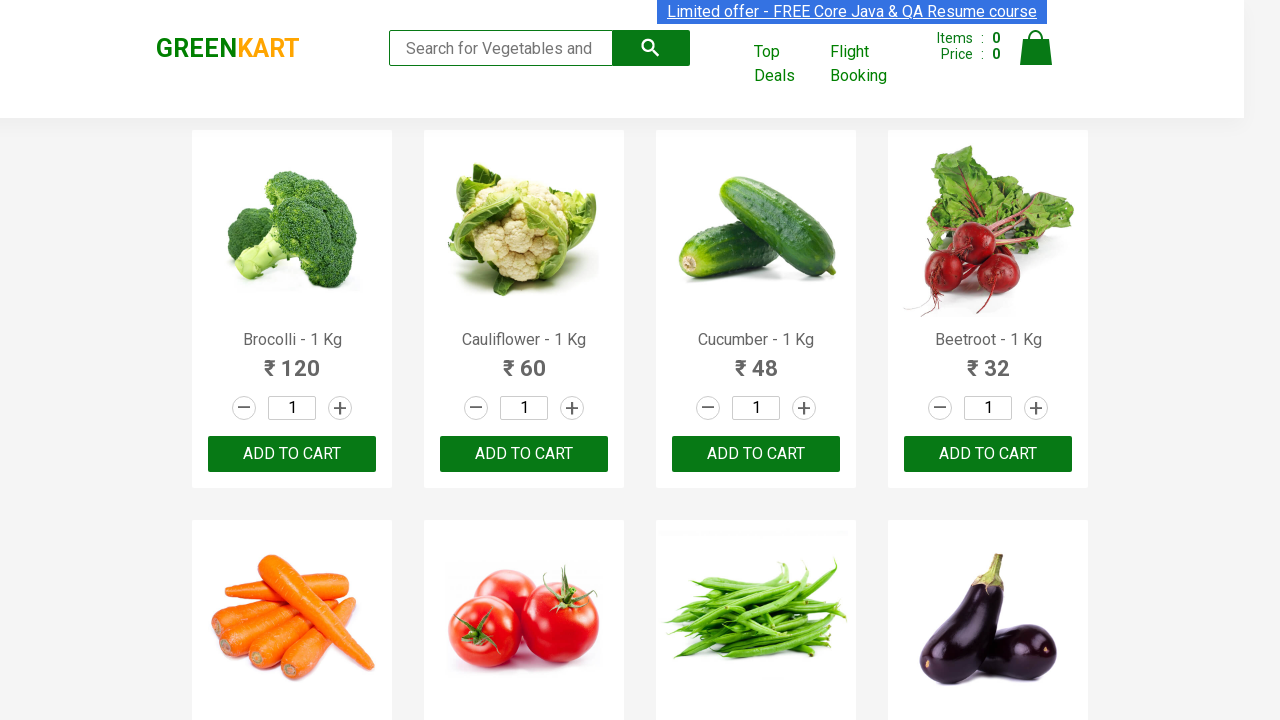

Added 'Brocolli' to cart at (292, 454) on div.product-action button >> nth=0
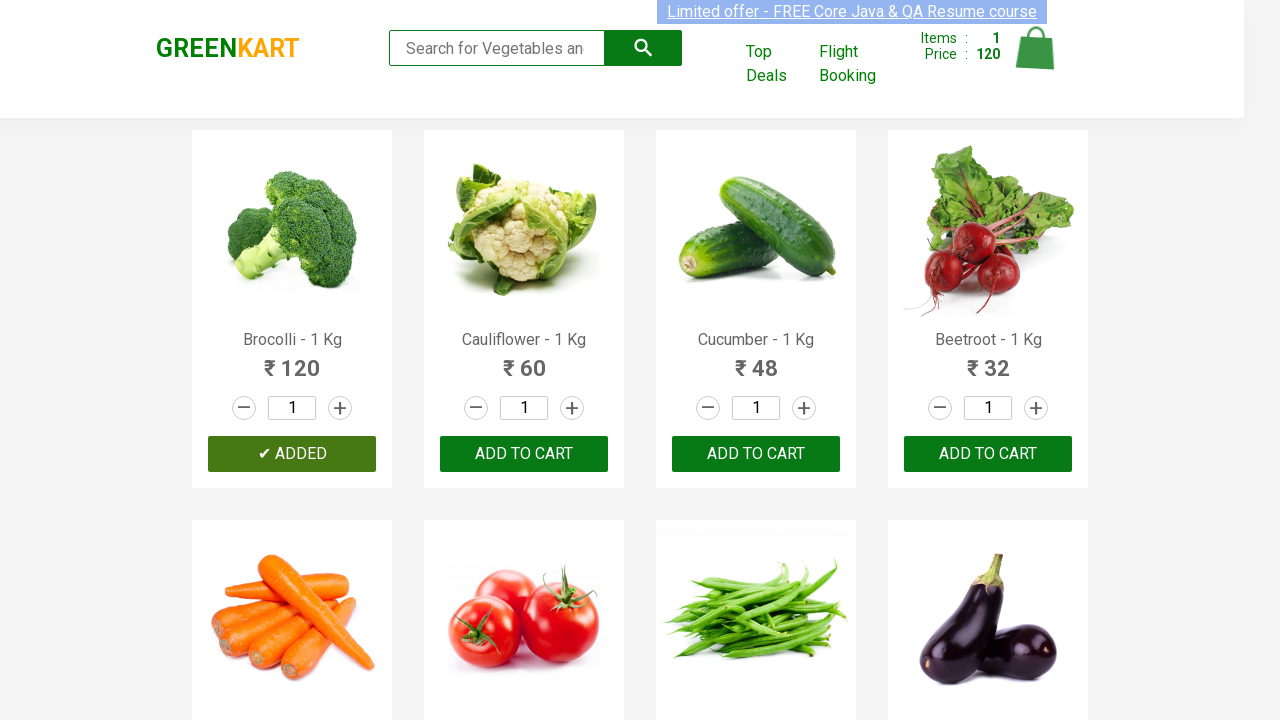

Added 'Cucumber' to cart at (756, 454) on div.product-action button >> nth=2
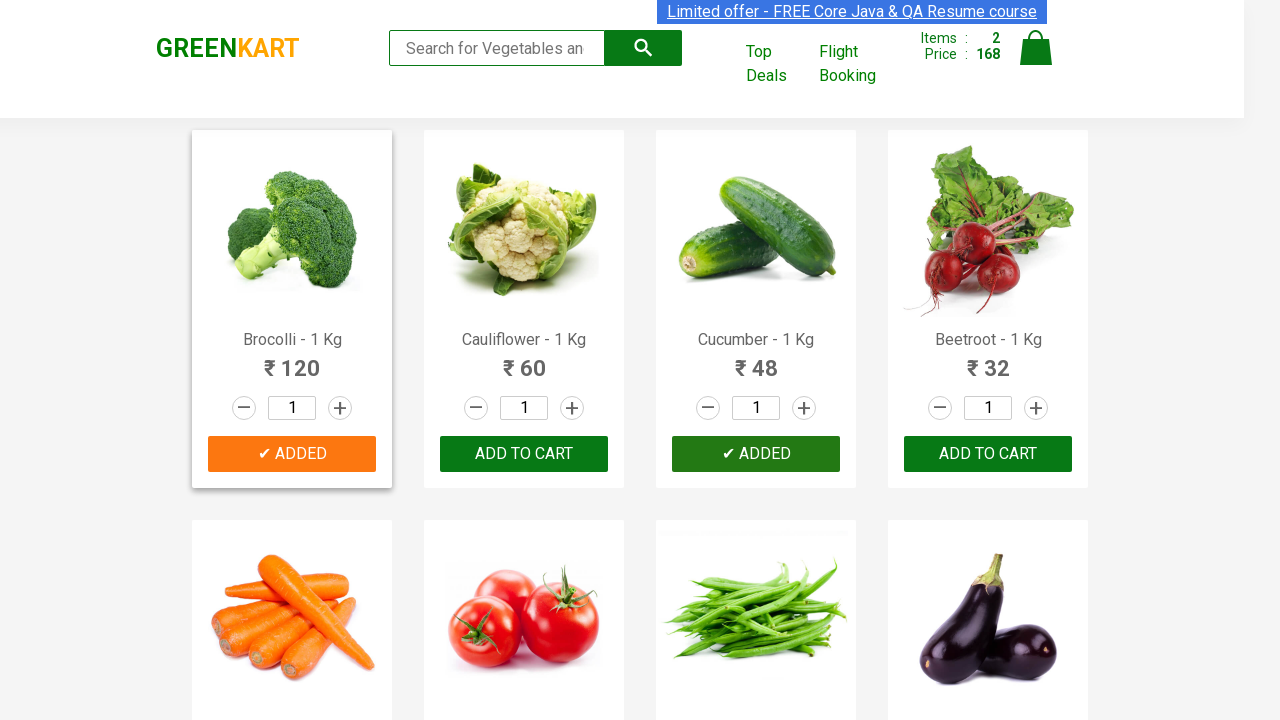

Added 'Carrot' to cart at (292, 360) on div.product-action button >> nth=4
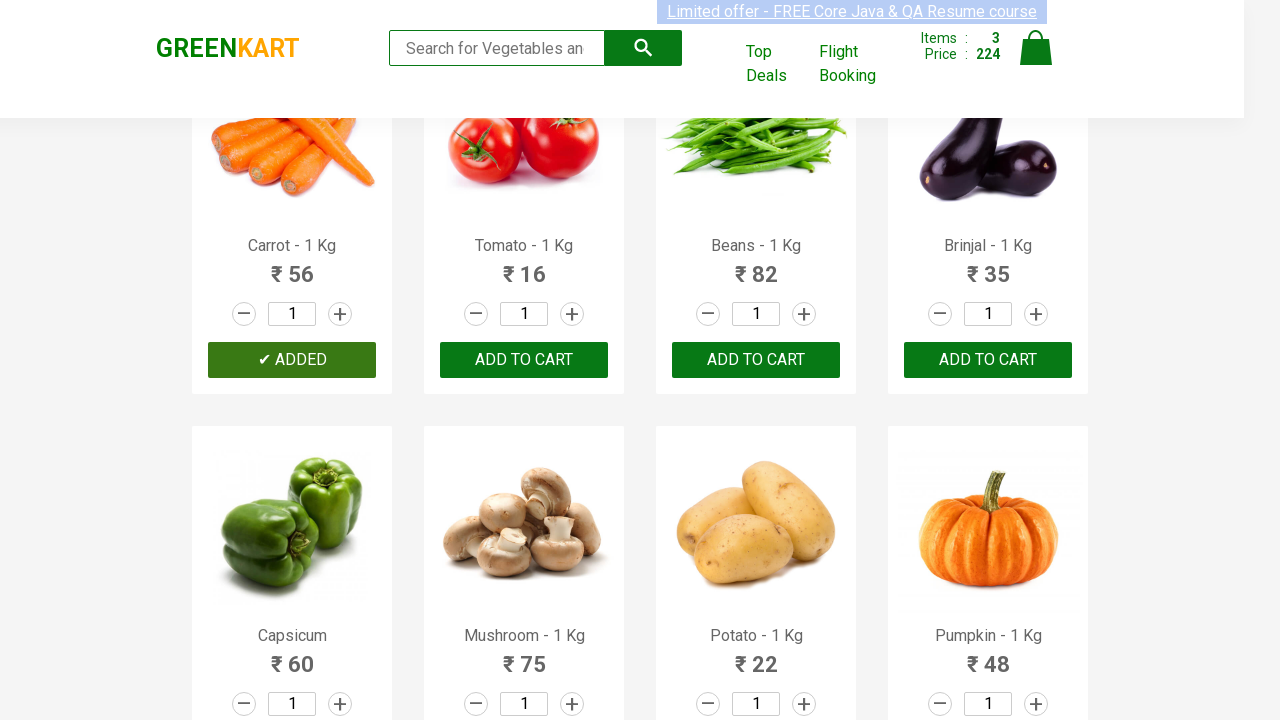

Added 'Tomato' to cart at (524, 360) on div.product-action button >> nth=5
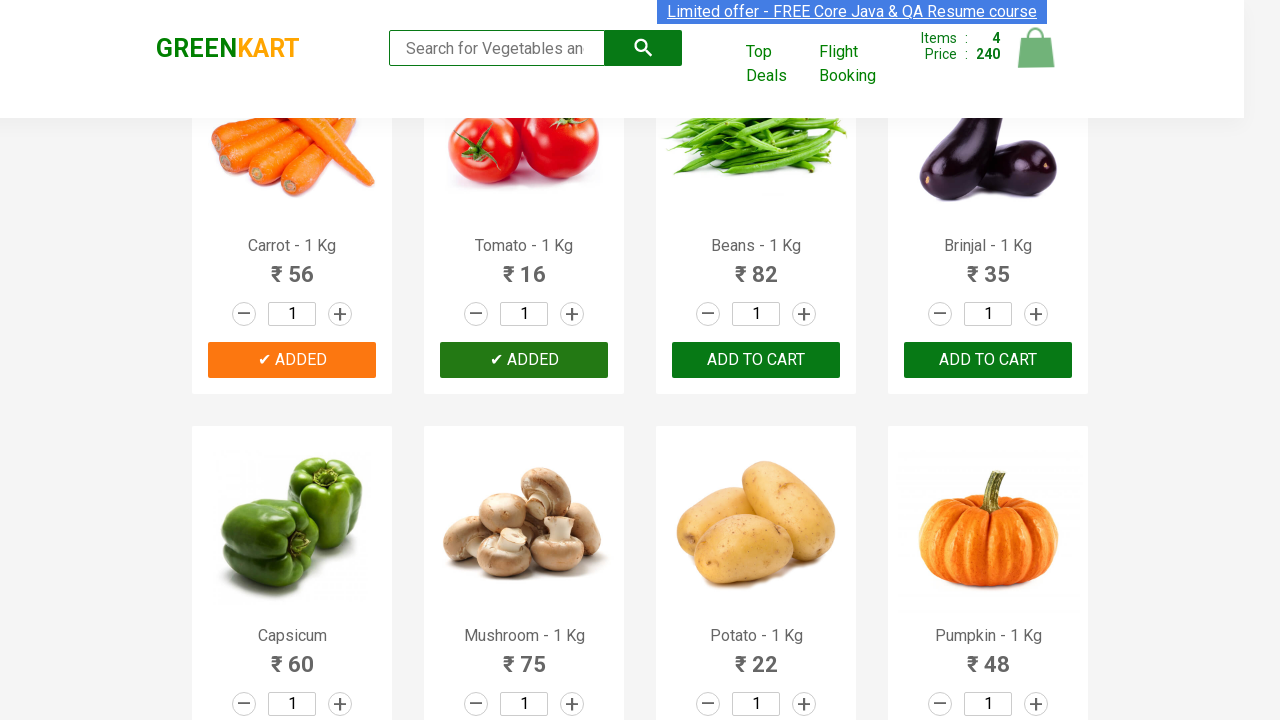

Clicked on cart icon at (1036, 48) on img[alt='Cart']
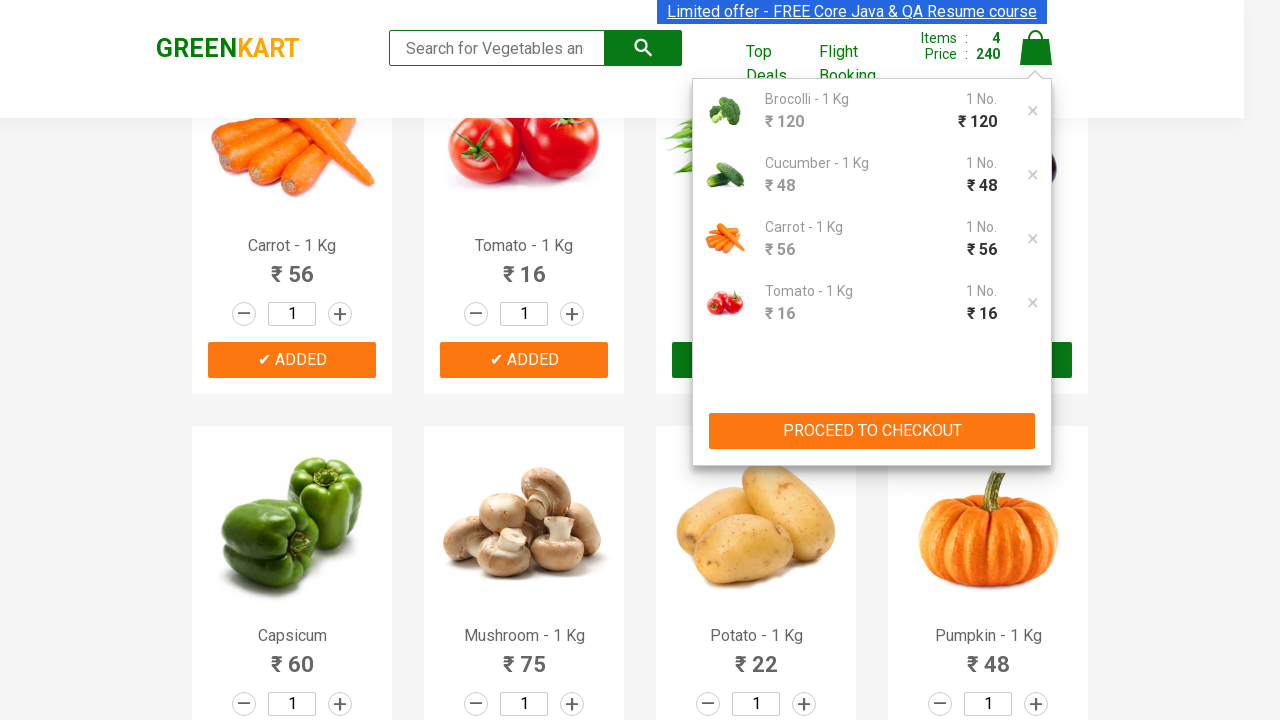

Clicked 'PROCEED TO CHECKOUT' button at (872, 431) on button:has-text('PROCEED TO CHECKOUT')
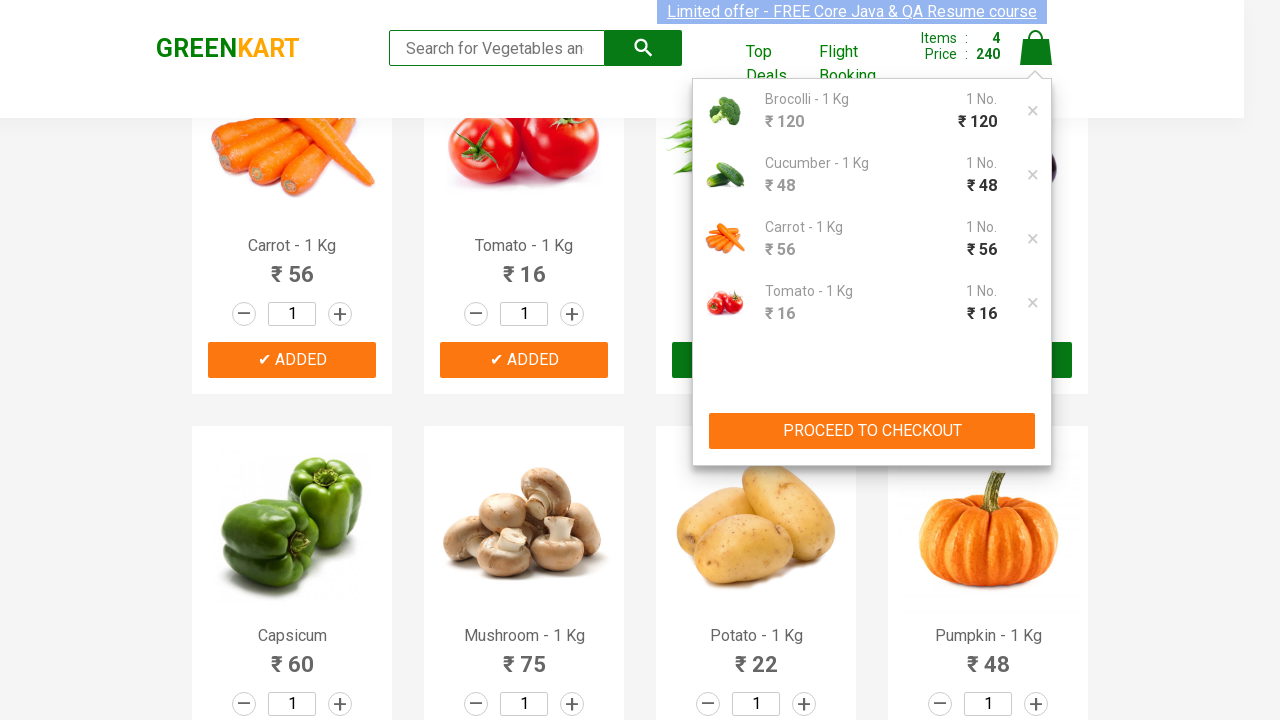

Filled promo code 'rahulshettyacademy' in input field on input[placeholder='Enter promo code']
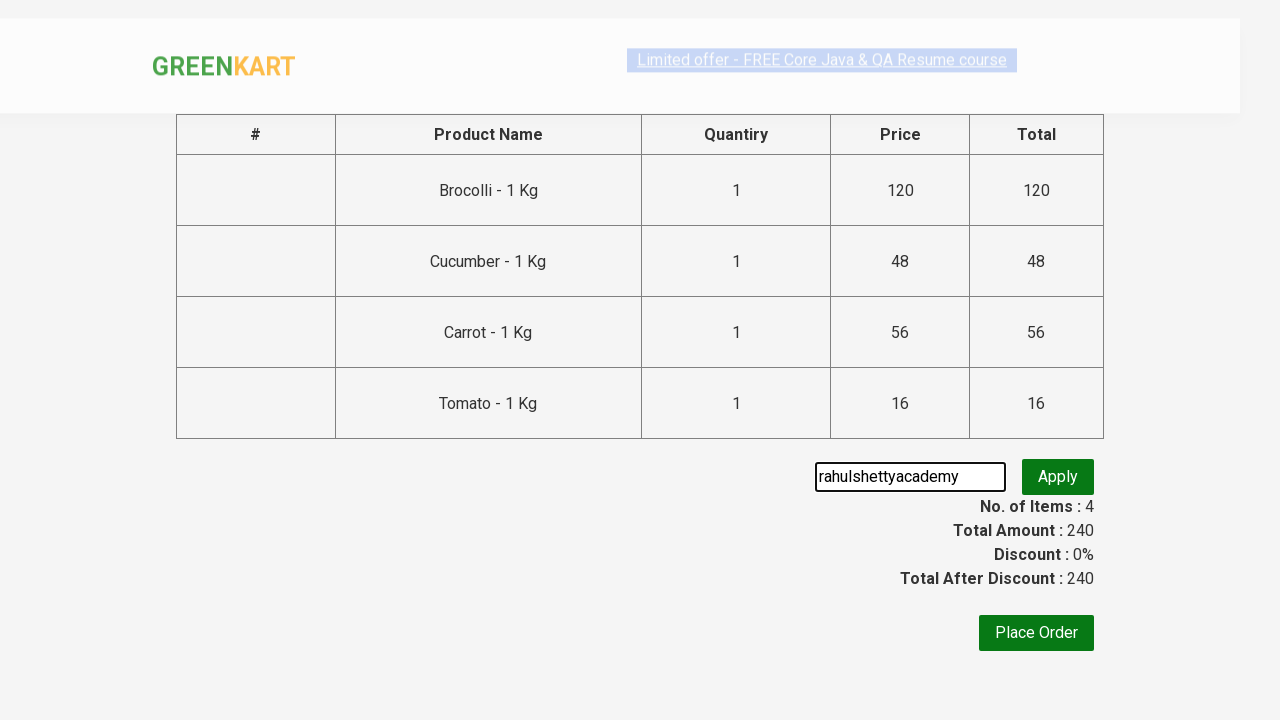

Clicked 'Apply' button for promo code at (1058, 477) on button:has-text('Apply')
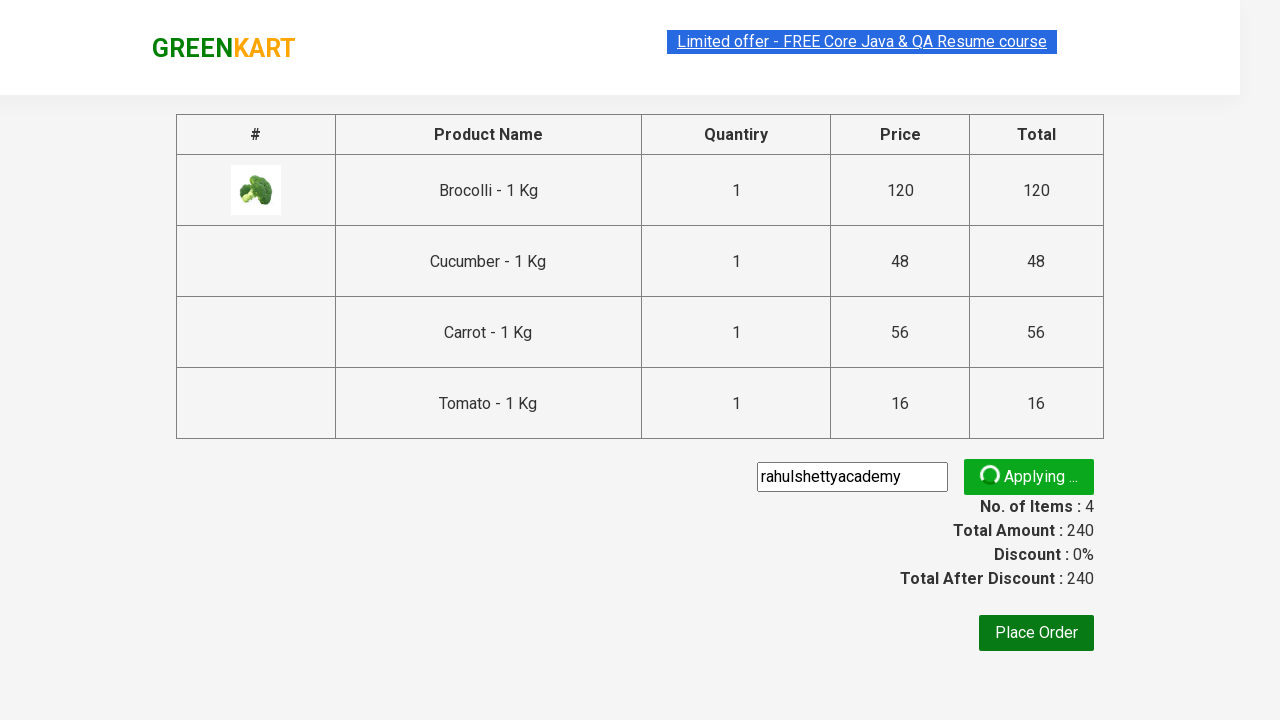

Promo code was successfully applied
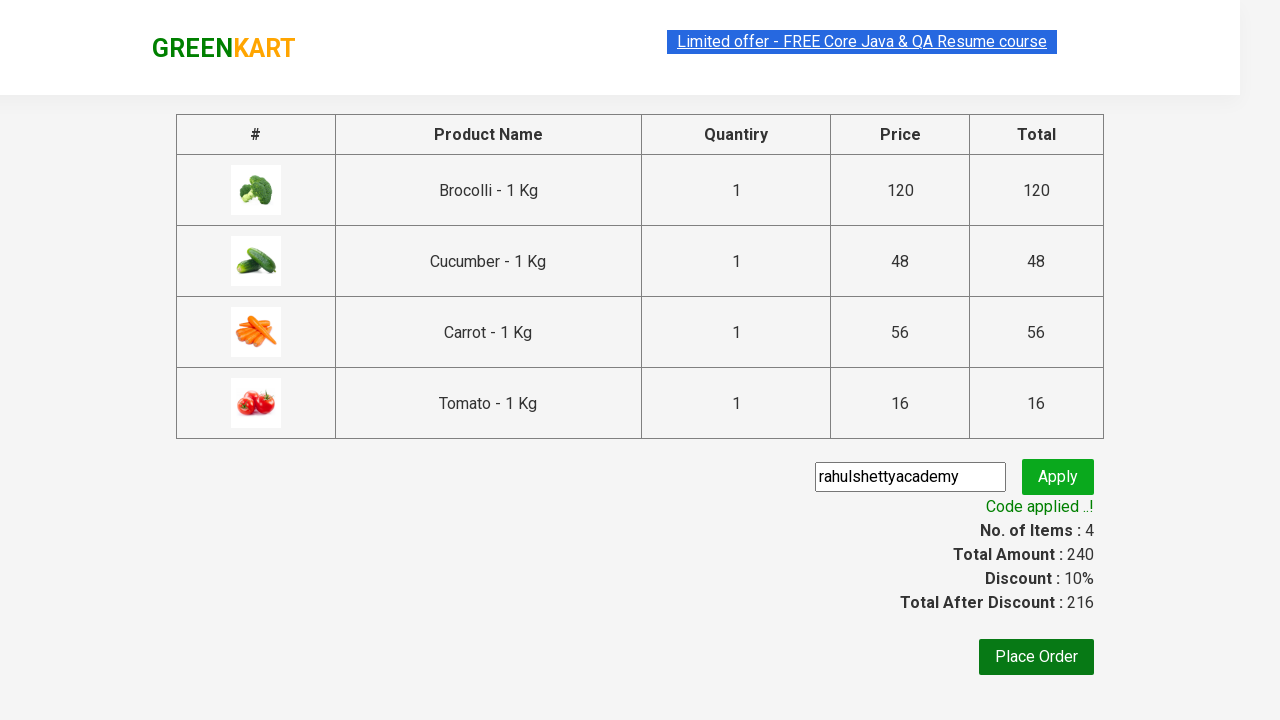

Clicked 'Place Order' button at (1036, 657) on button:has-text('Place Order')
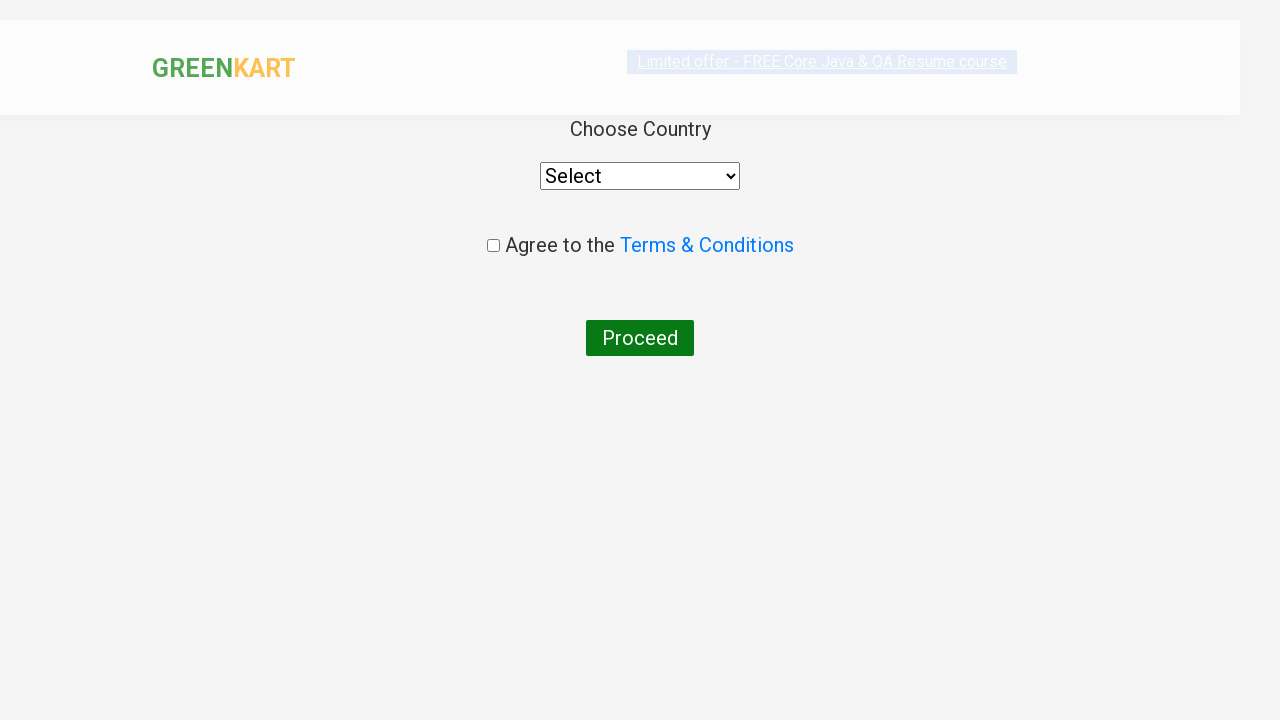

Selected 'India' from country dropdown on select
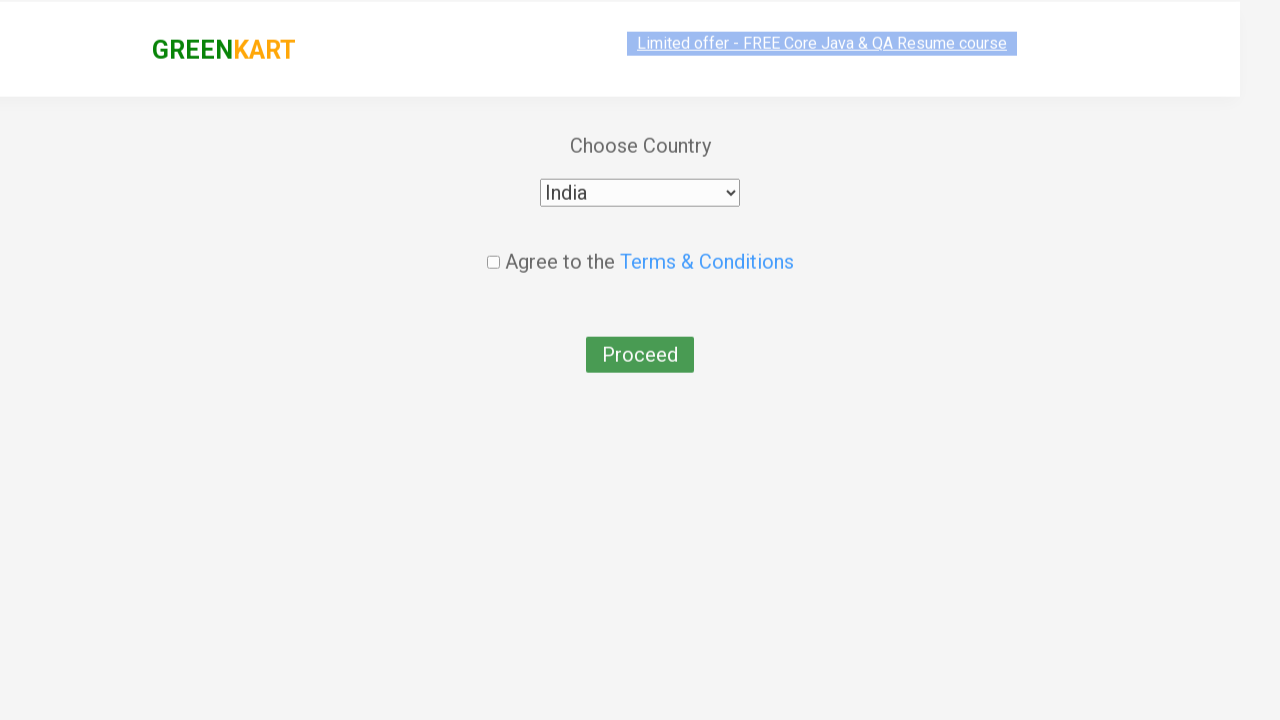

Checked the agreement checkbox at (493, 246) on input.chkAgree
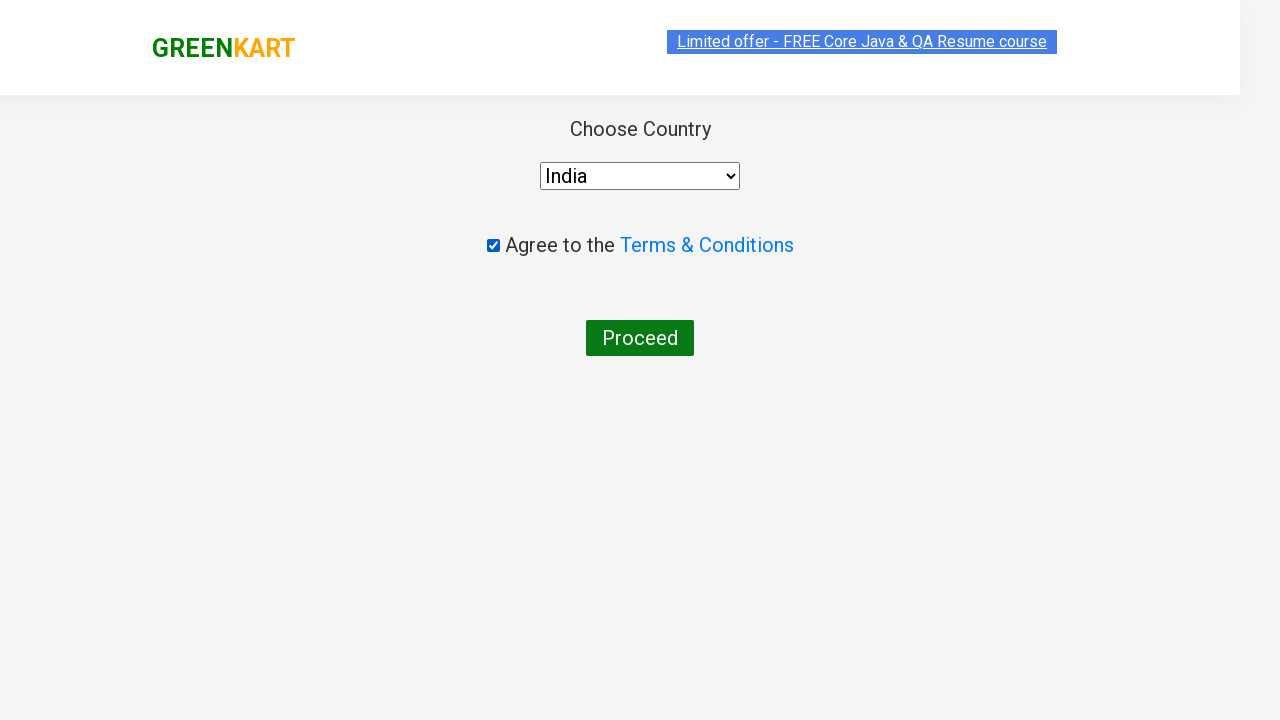

Clicked 'Proceed' button to complete order at (640, 338) on button:has-text('Proceed')
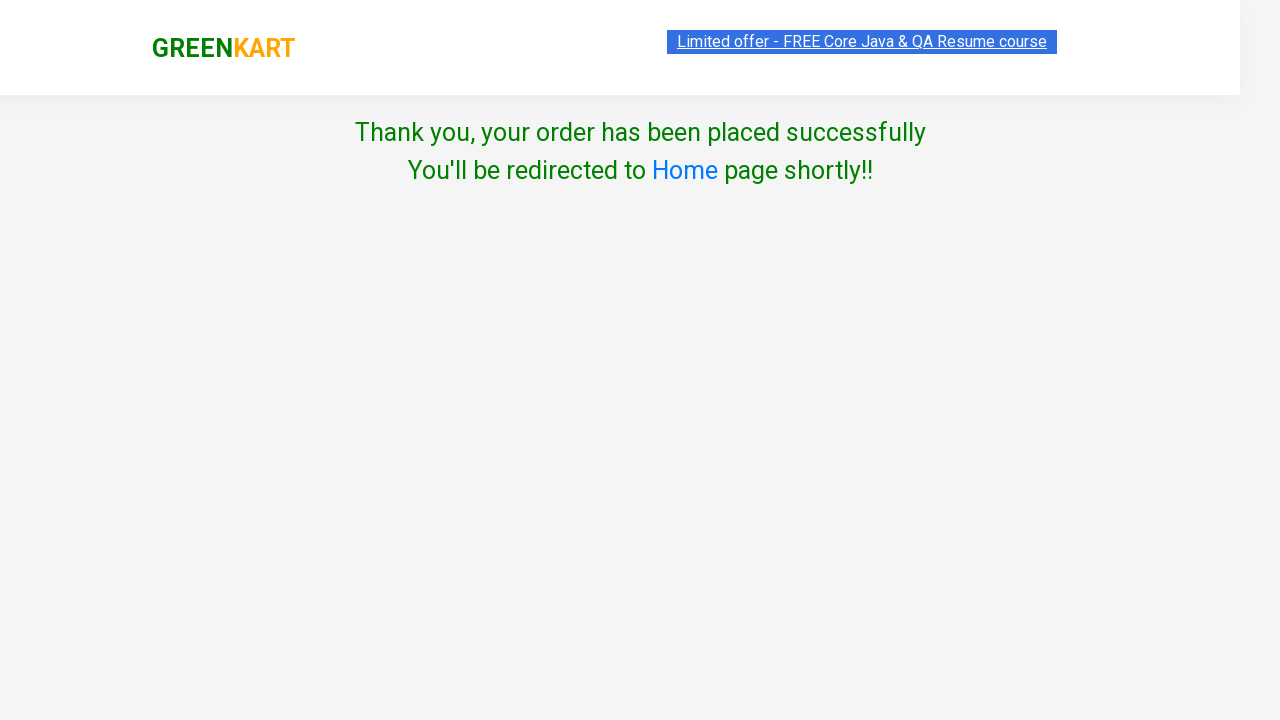

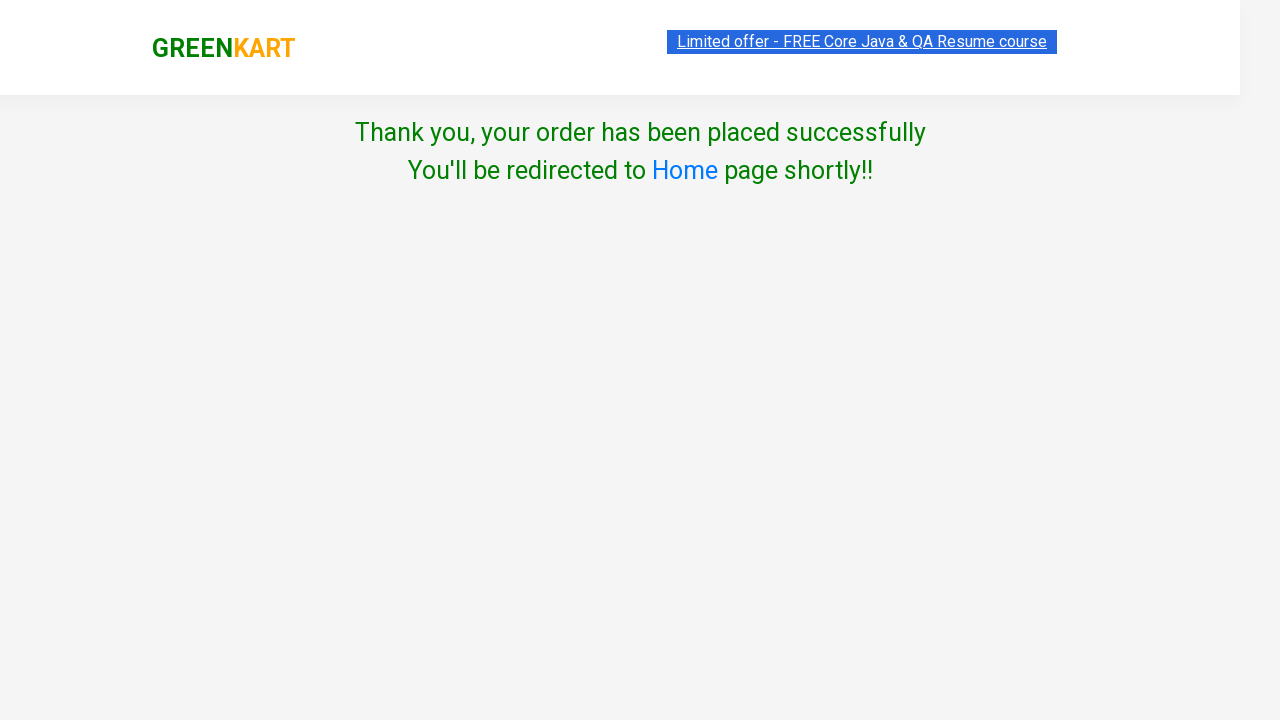